Tests a practice form submission by filling in name, email, password fields, selecting gender from dropdown, choosing a radio button, entering a date, and submitting the form

Starting URL: https://rahulshettyacademy.com/angularpractice/

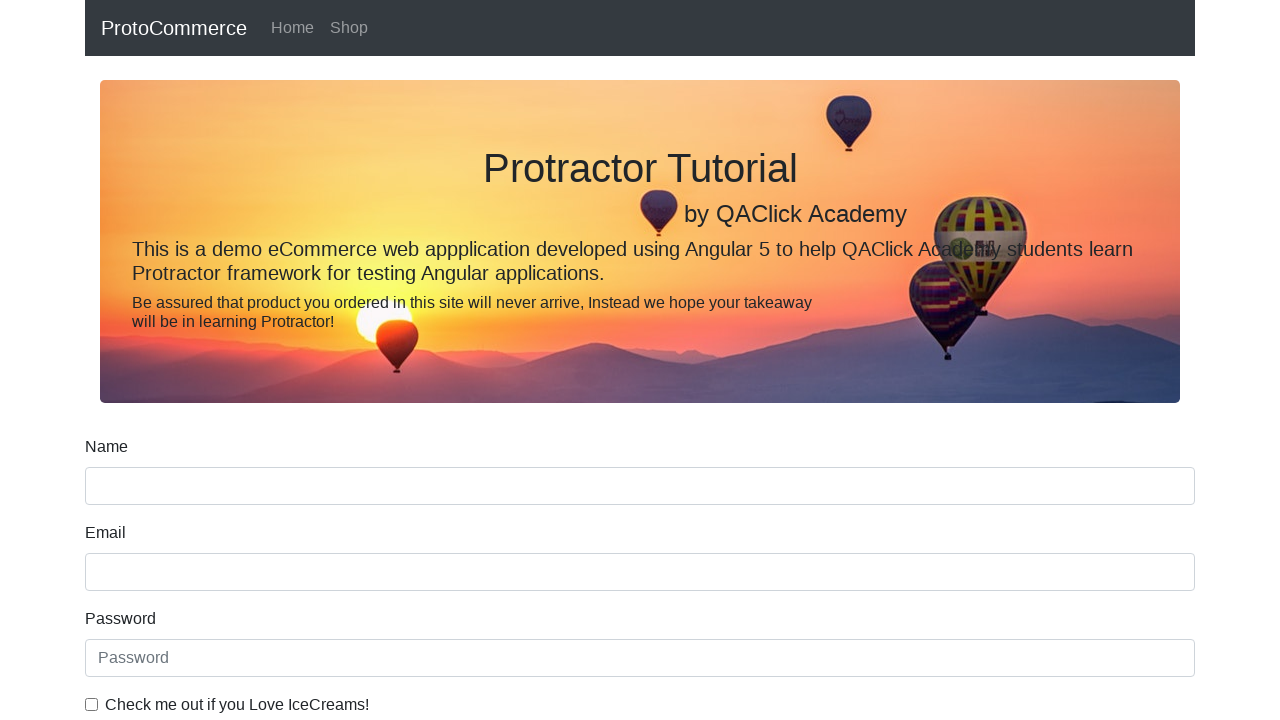

Navigated to practice form page
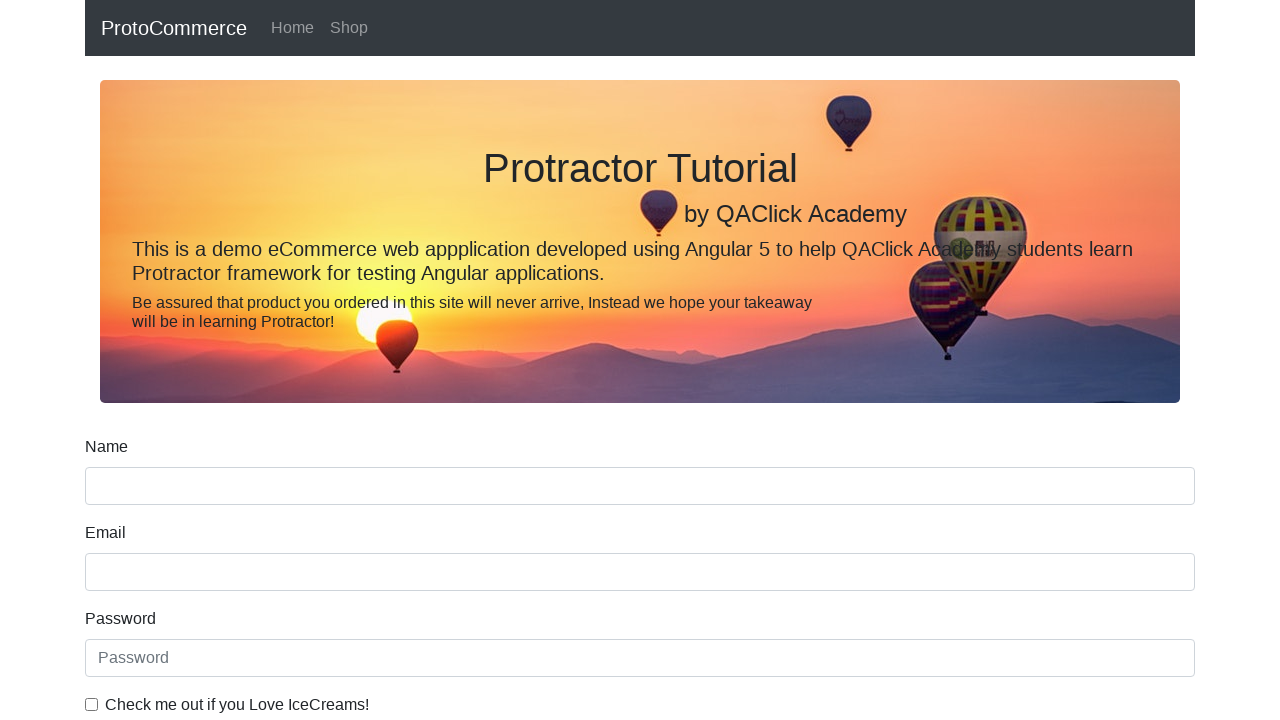

Filled name field with 'Pooja' on input[name='name']
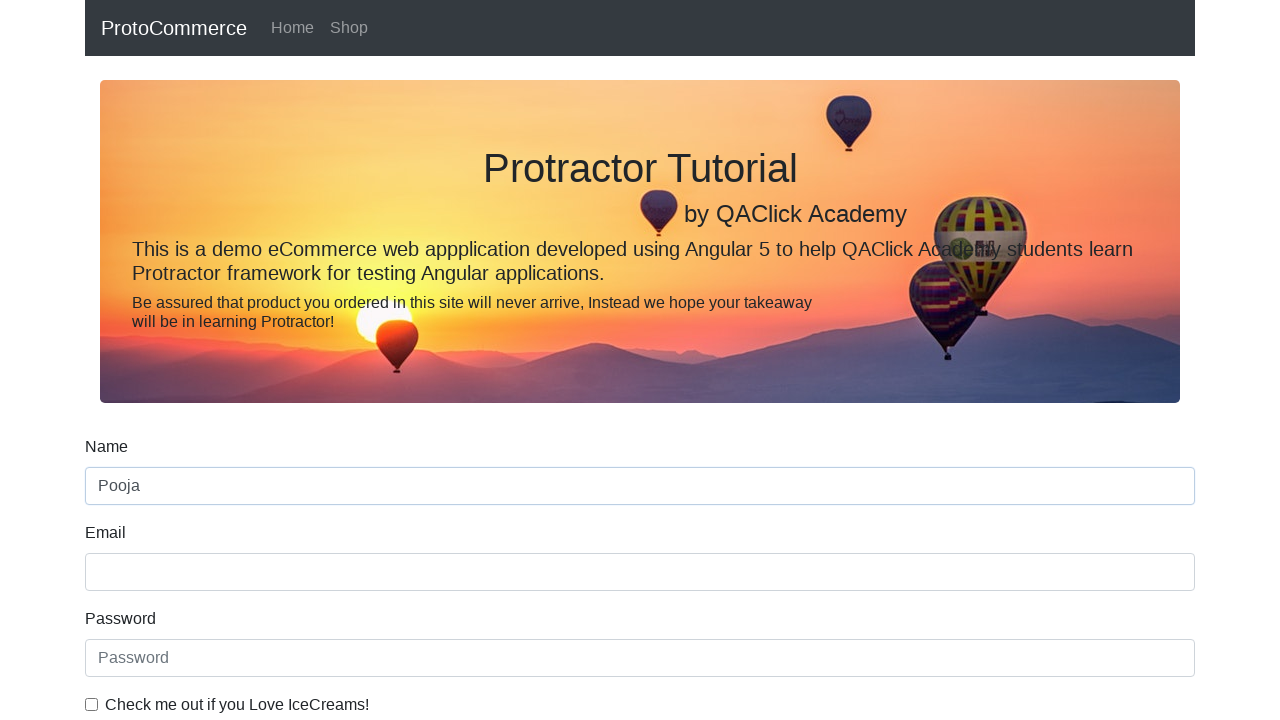

Filled email field with 'gpna.kanta@gmail.com' on input[name='email']
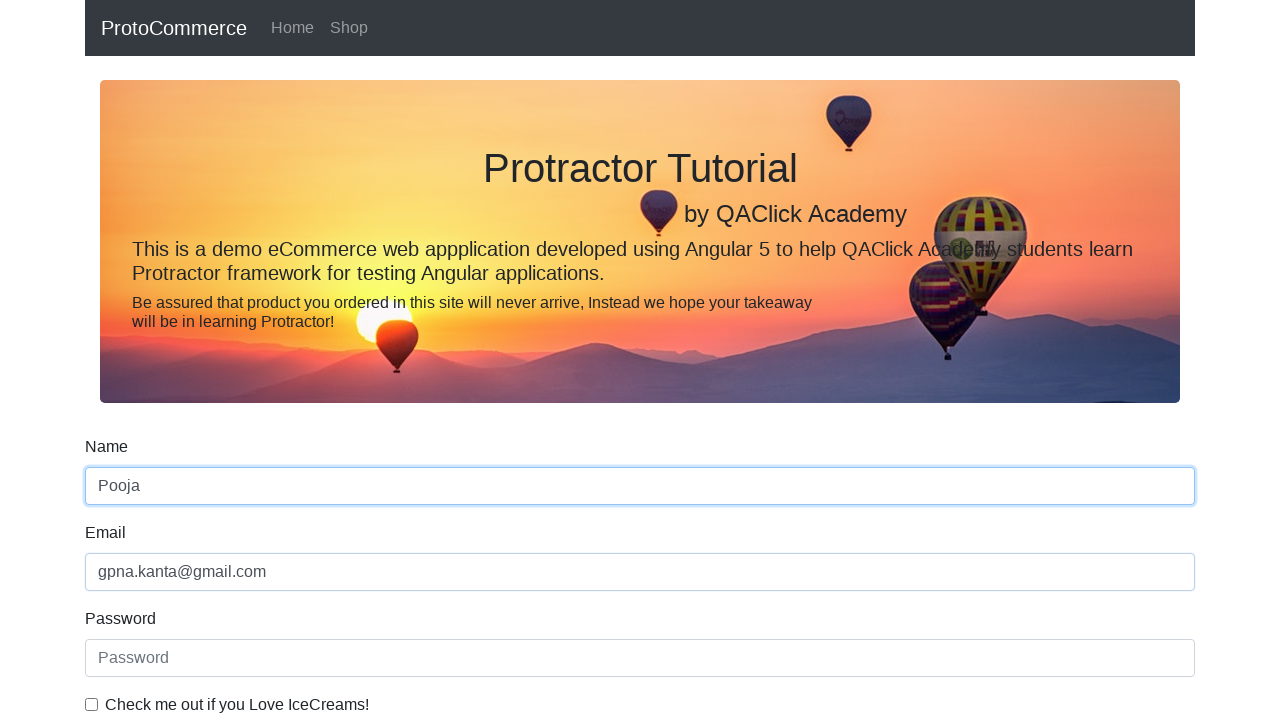

Filled password field with 'Poojakanta' on #exampleInputPassword1
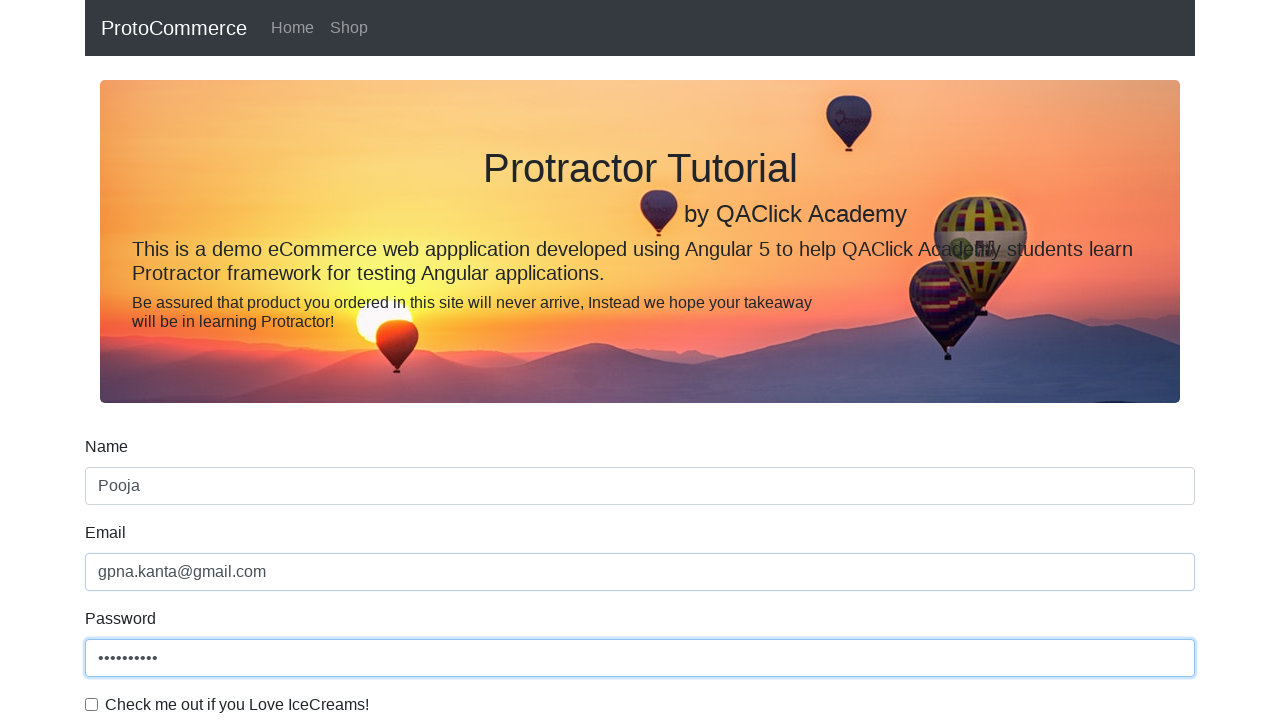

Clicked checkbox for agreement at (92, 704) on #exampleCheck1
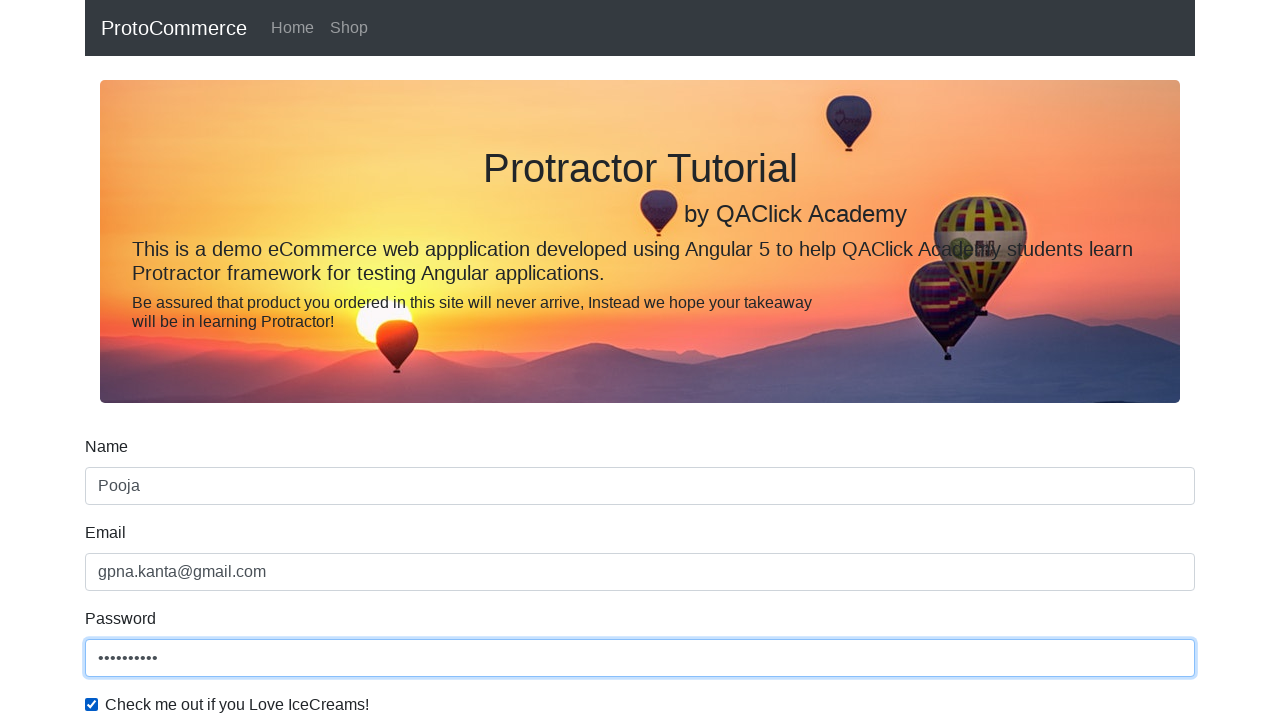

Selected 'Female' from gender dropdown on #exampleFormControlSelect1
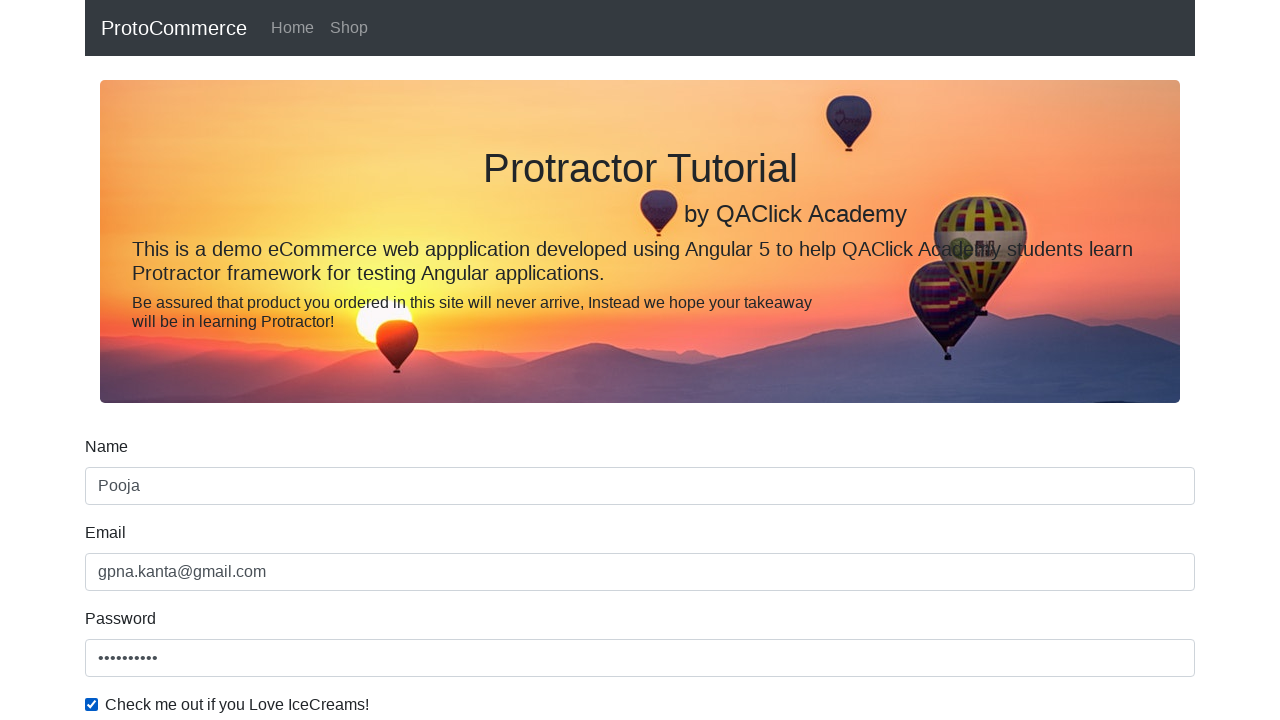

Selected employment status radio button at (238, 360) on #inlineRadio1
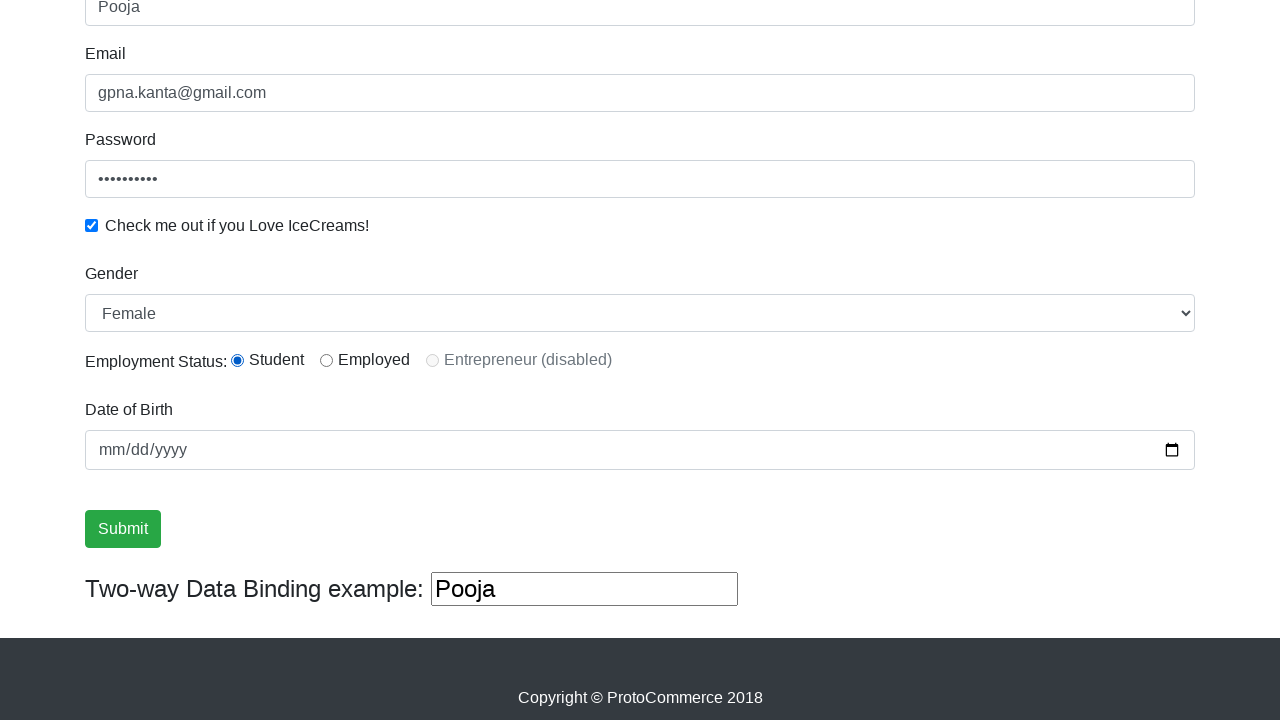

Filled date field with '2024-11-22' on input[type='date']
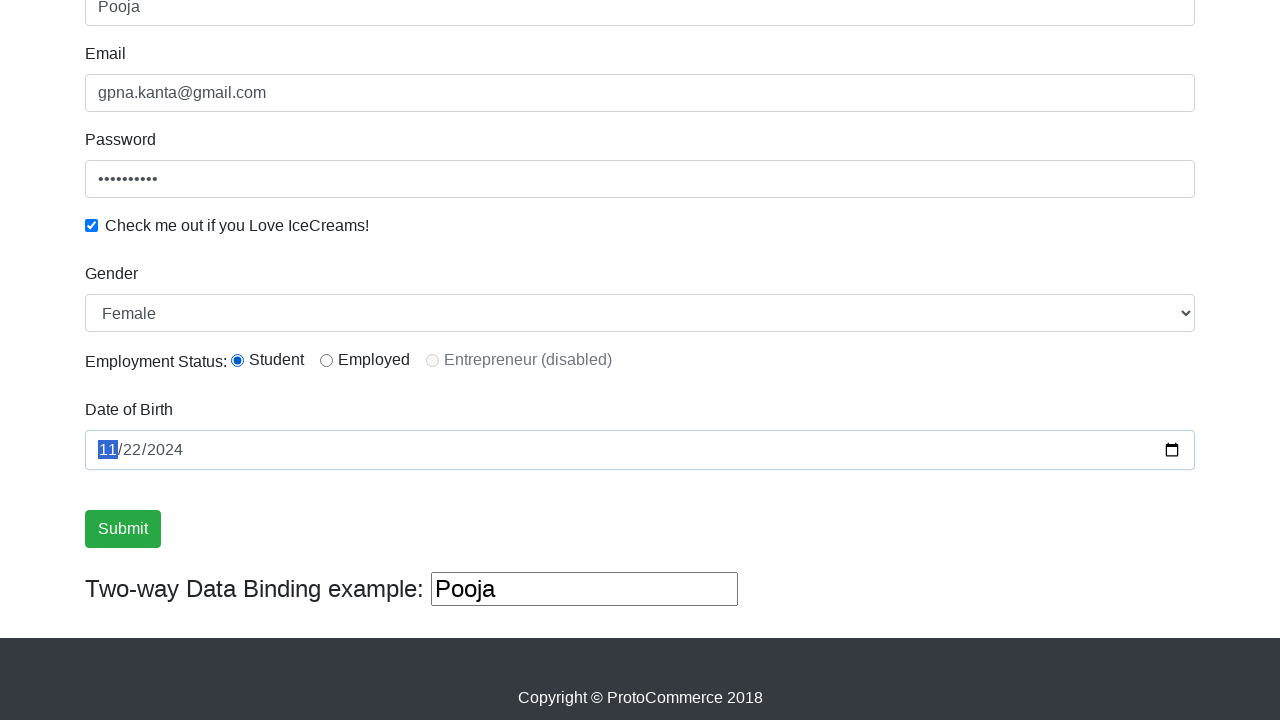

Clicked form submit button at (123, 529) on input[value='Submit']
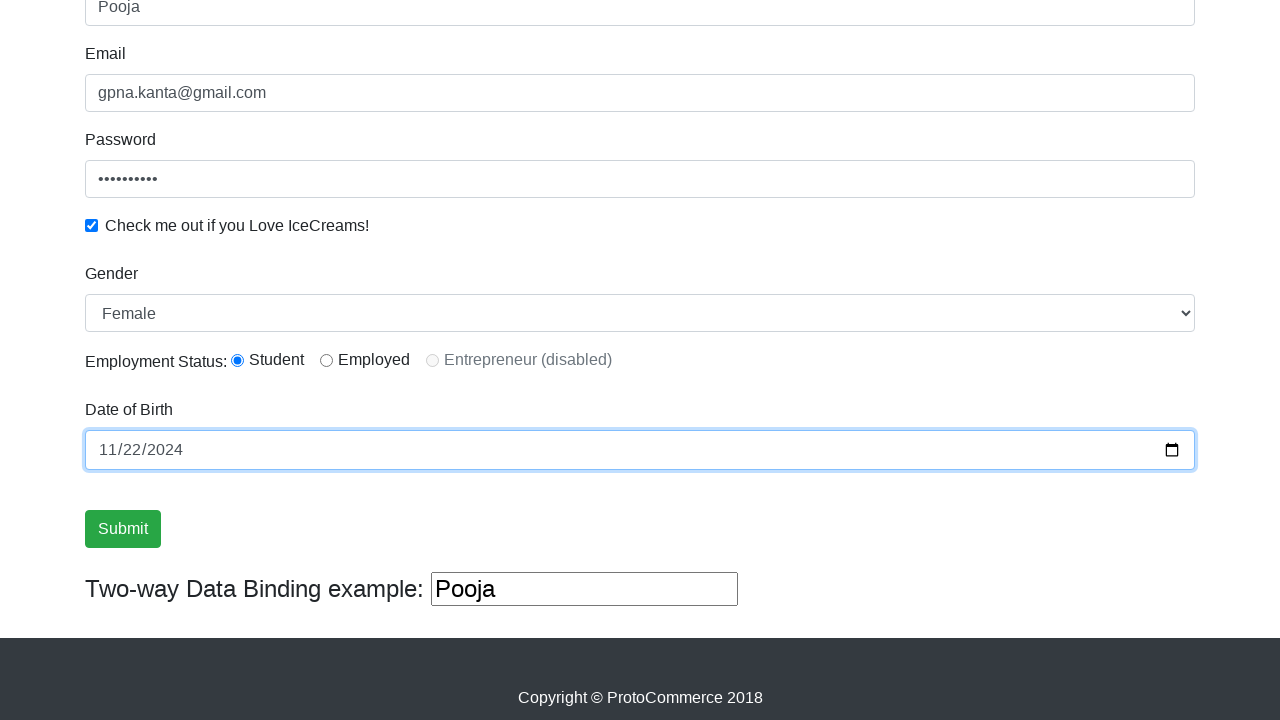

Success message appeared confirming form submission
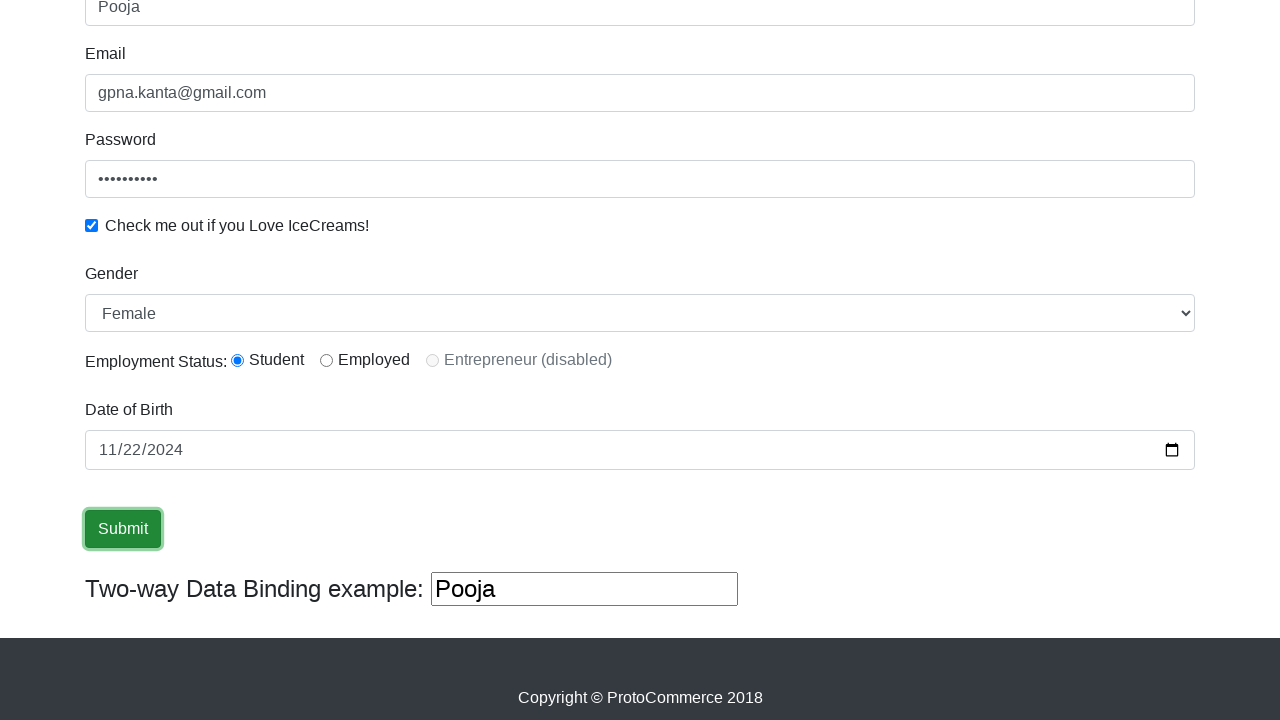

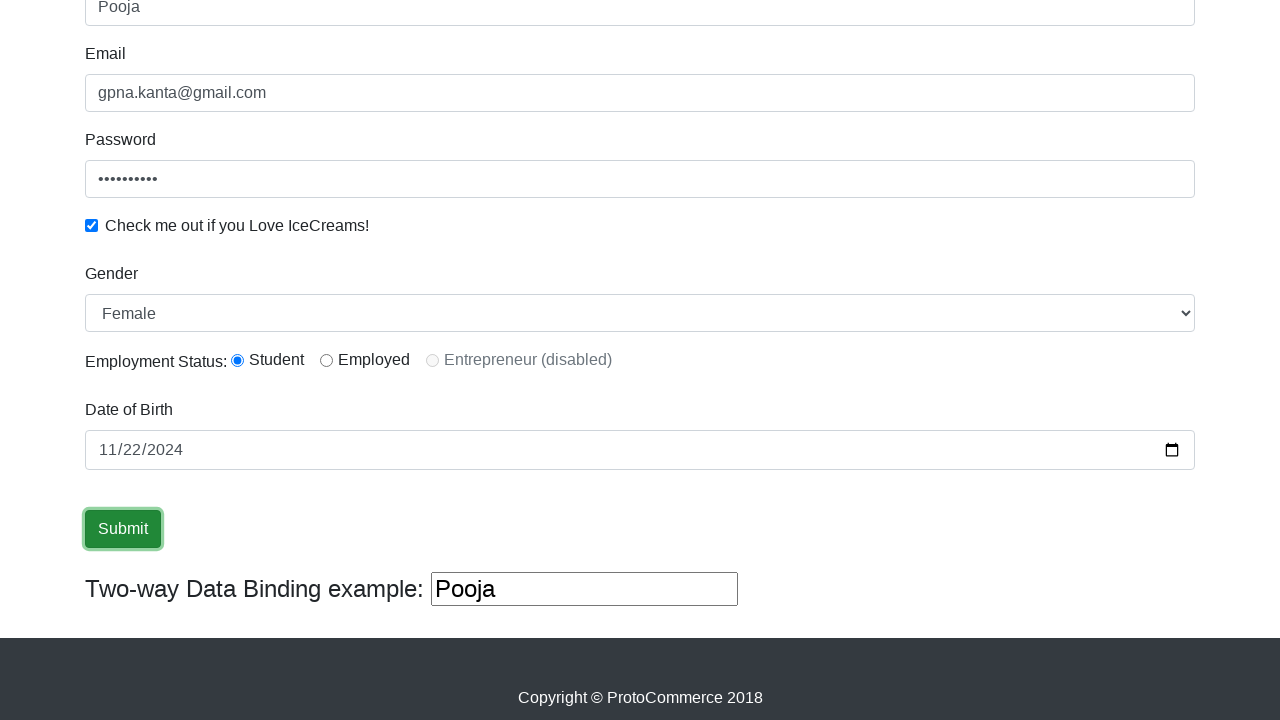